Tests dropdown selection functionality by selecting an option from a static dropdown menu using index selection

Starting URL: https://the-internet.herokuapp.com/dropdown

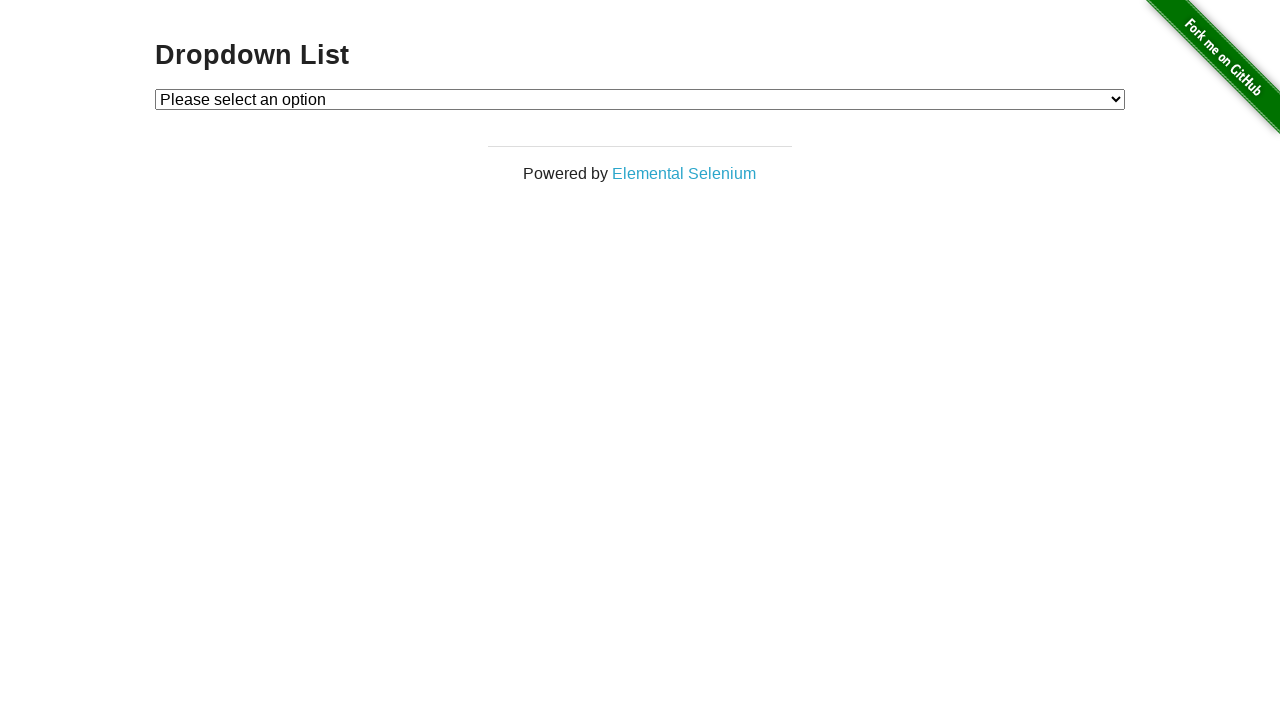

Navigated to dropdown test page
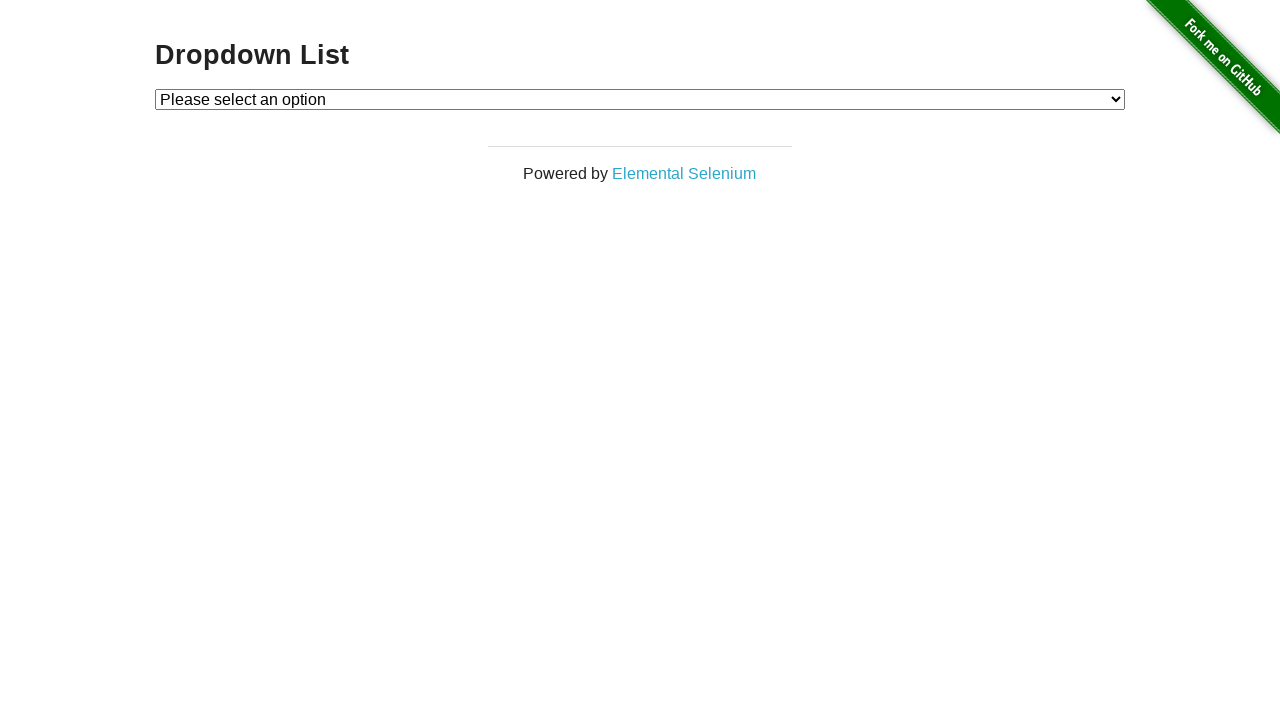

Selected 'Option 1' from dropdown menu using index selection on #dropdown
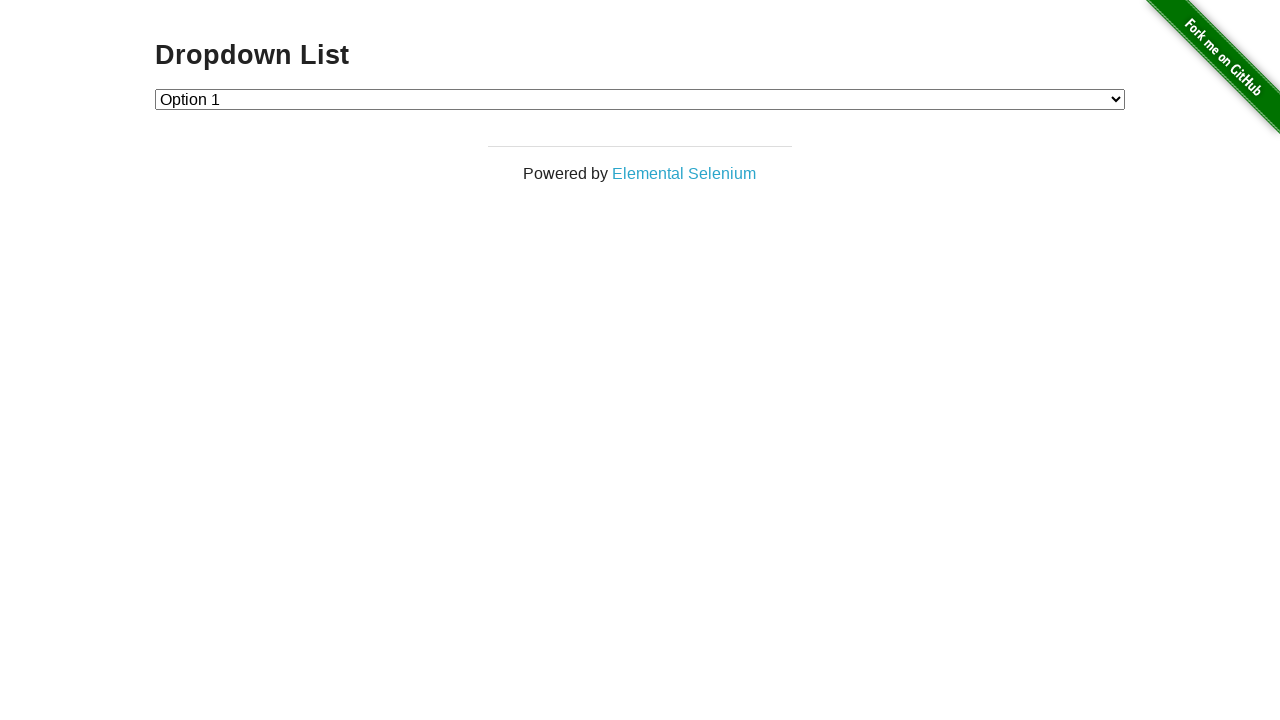

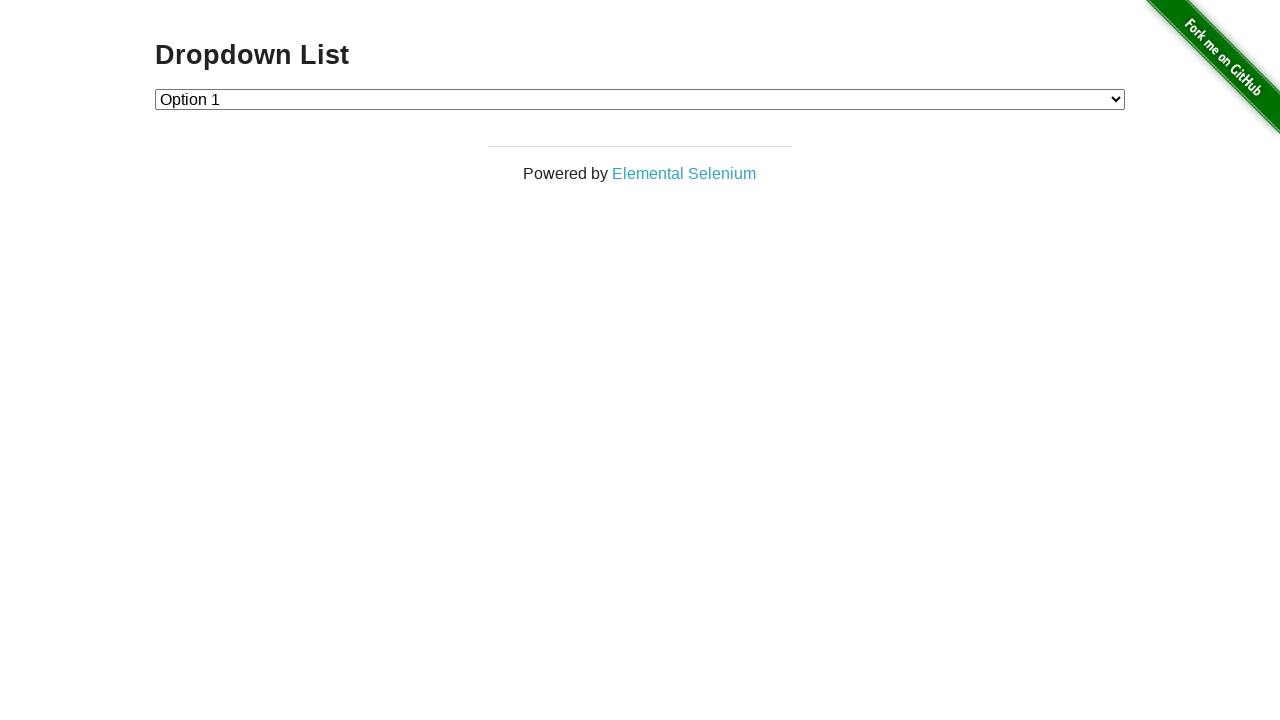